Navigates to a grocery store webpage, scrolls down the page, and verifies that product brand names are displayed on the page.

Starting URL: https://www.bistek.com.br/mercearia

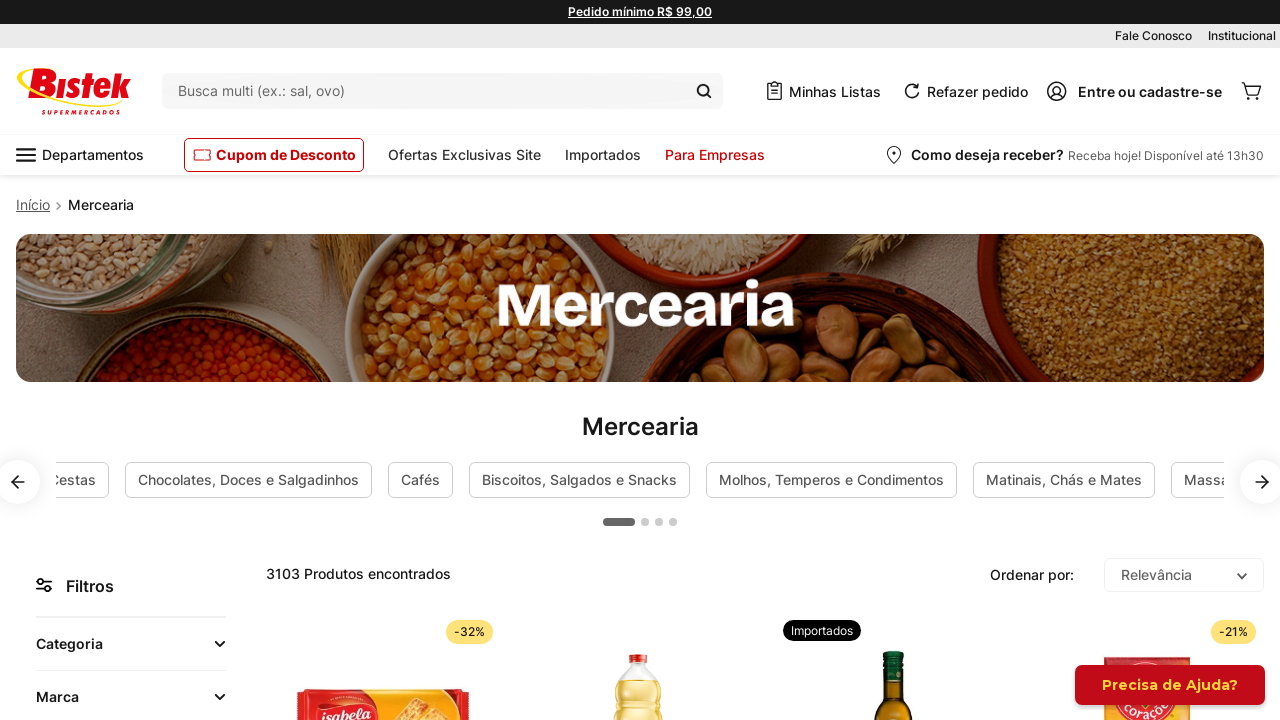

Navigated to grocery store webpage
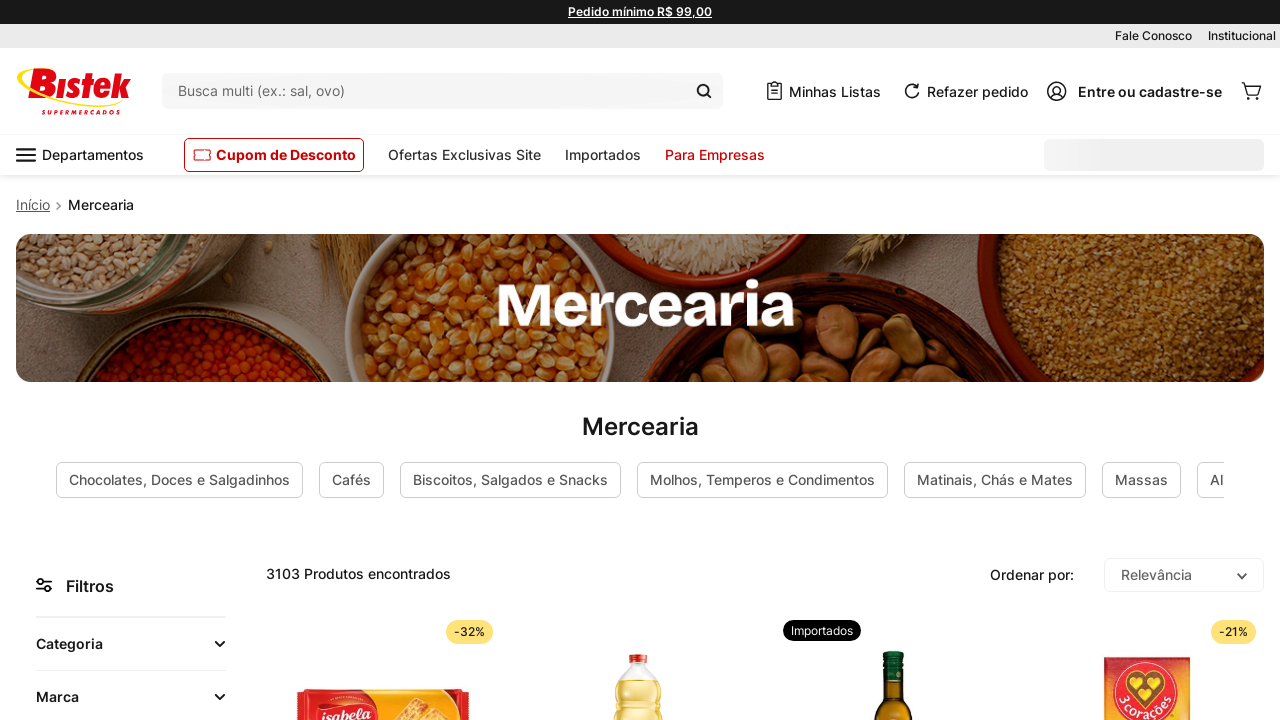

Scrolled down the page to load more content
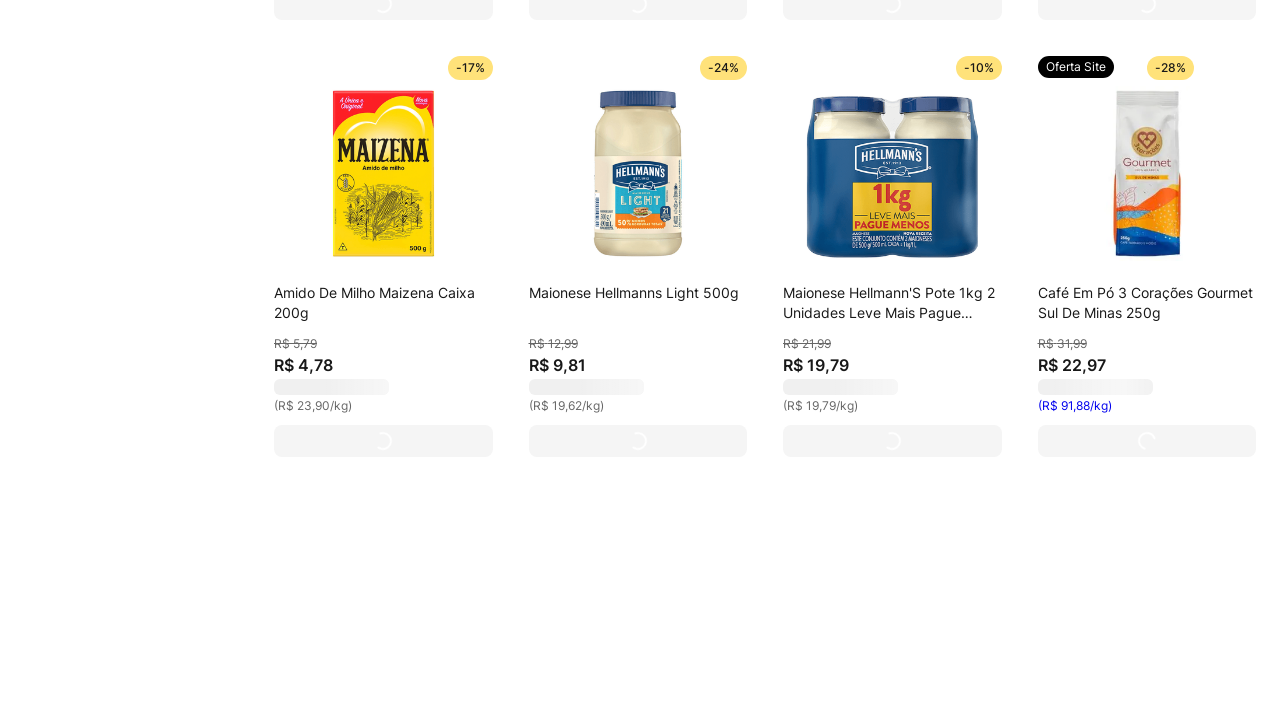

Product brand names are now visible on the page
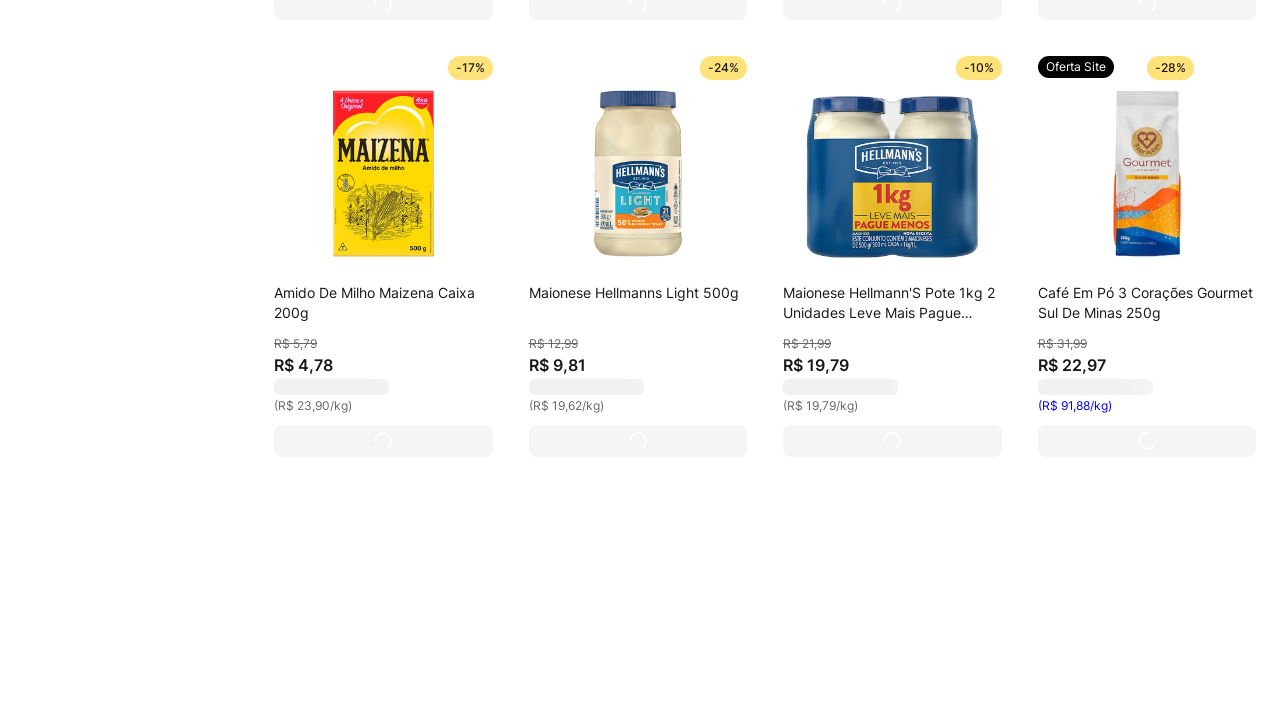

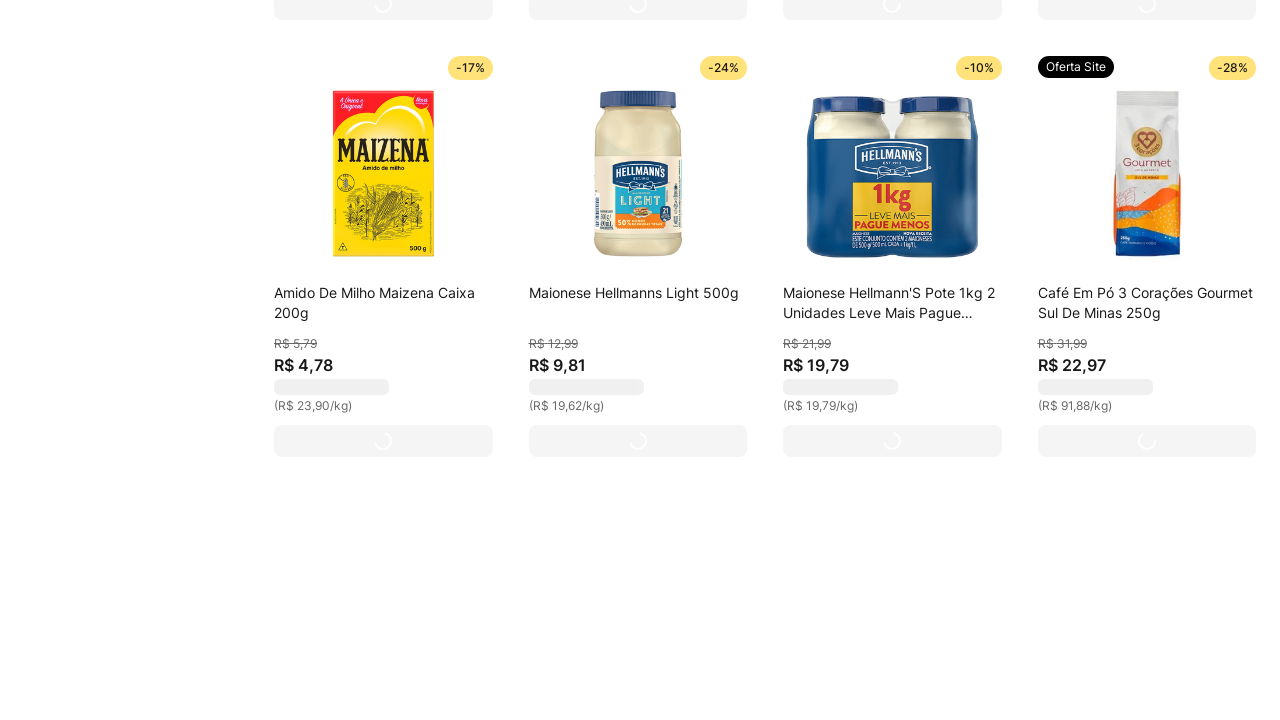